Navigates to a Spotify playlist page and scrolls to the bottom to ensure all content is loaded

Starting URL: https://open.spotify.com/playlist/7wARwuyCiPRMURGmh6xTLq

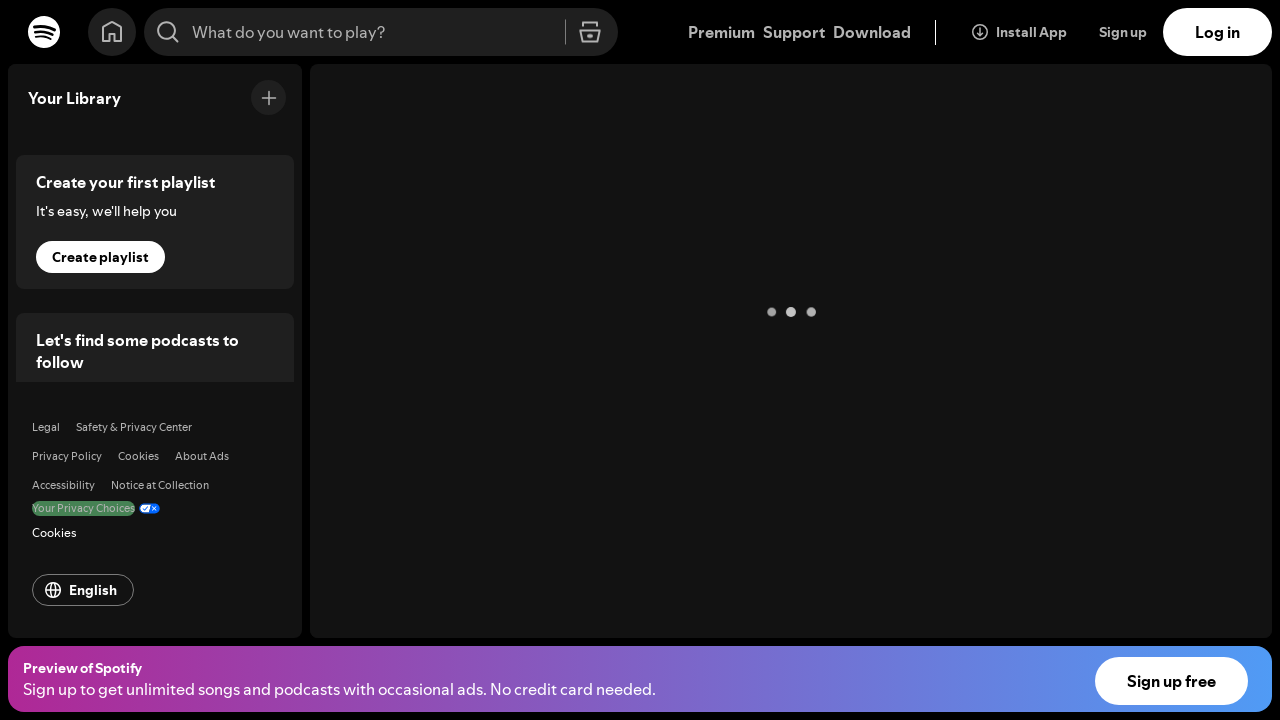

Waited for playlist page to load (networkidle state)
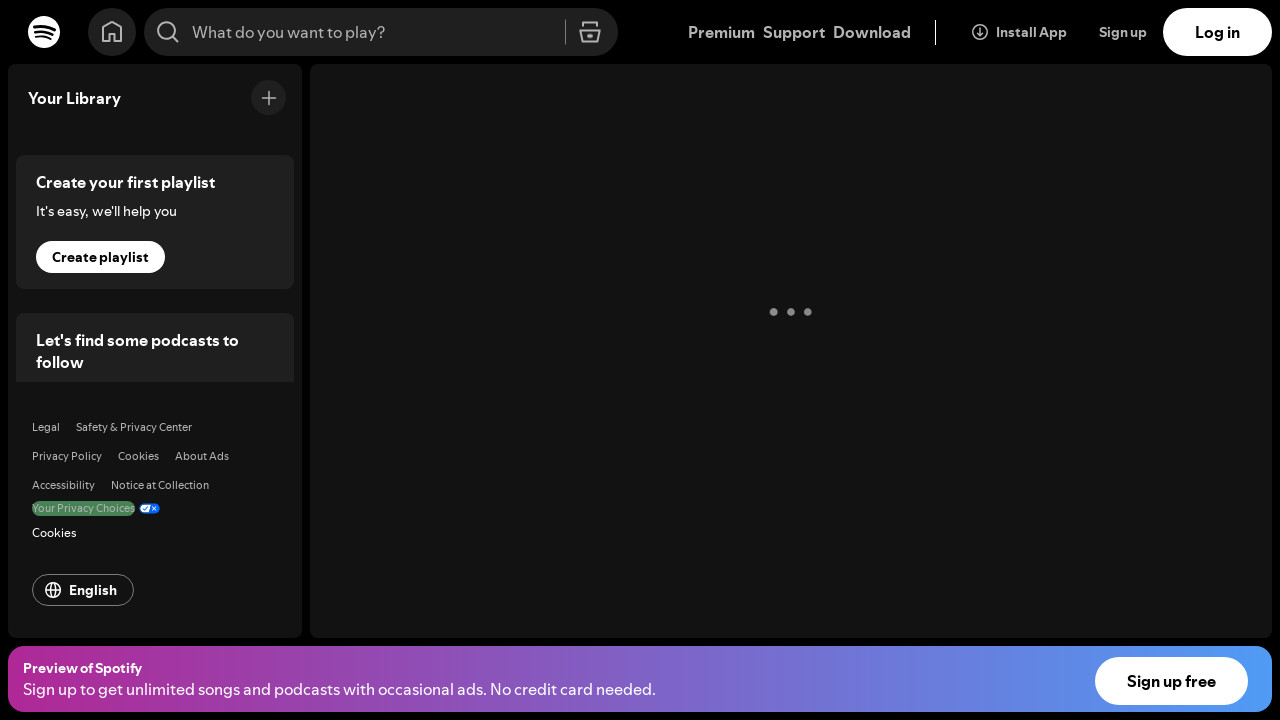

Scrolled to the bottom of the page to load all content
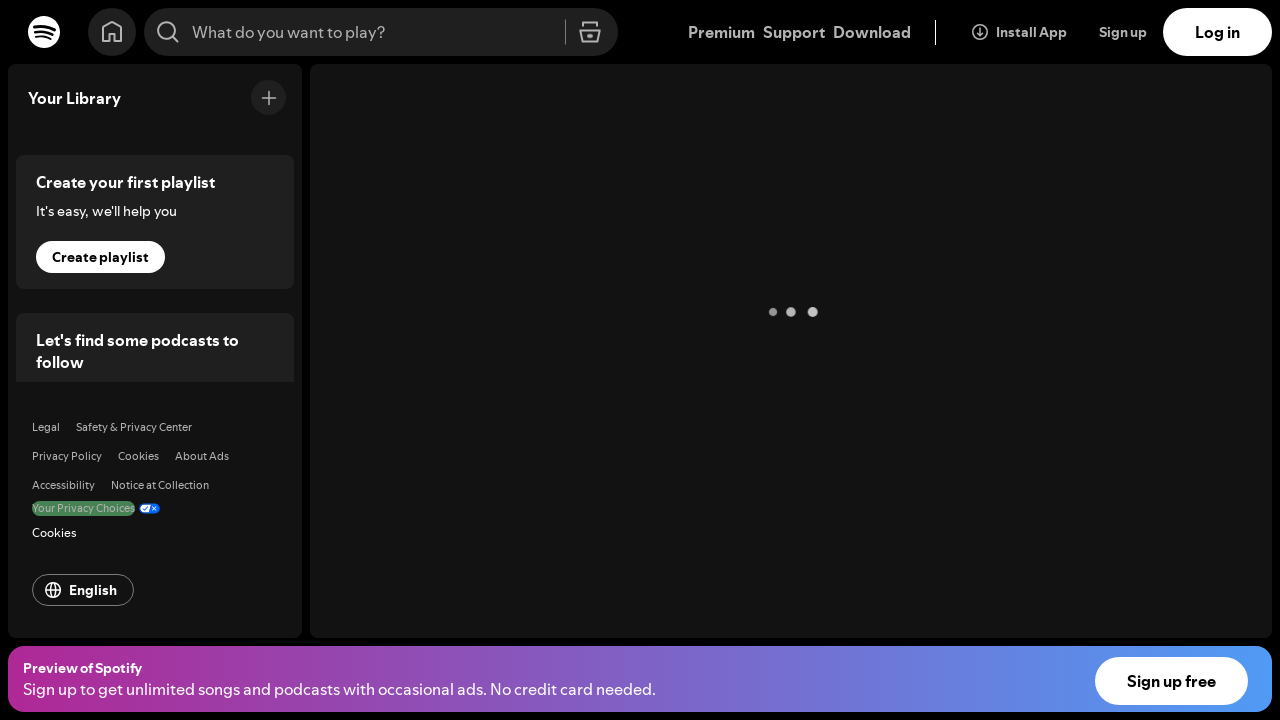

Waited 2 seconds for lazy-loaded content to load
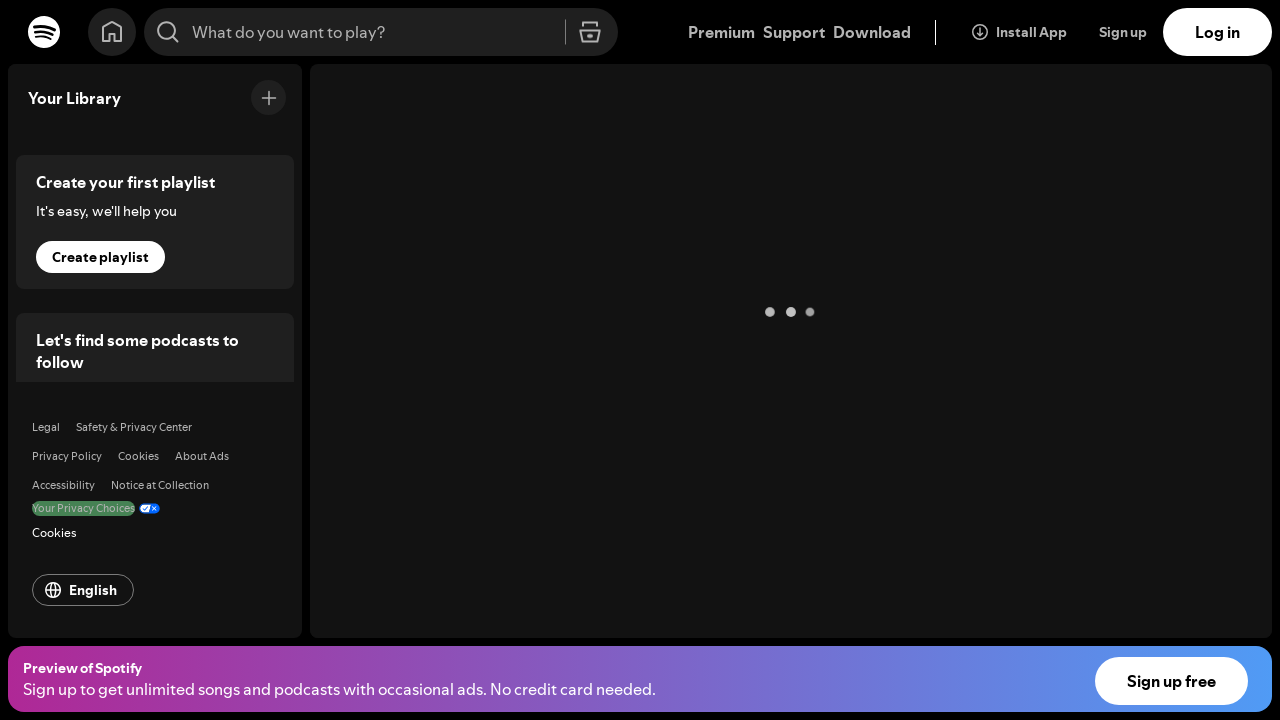

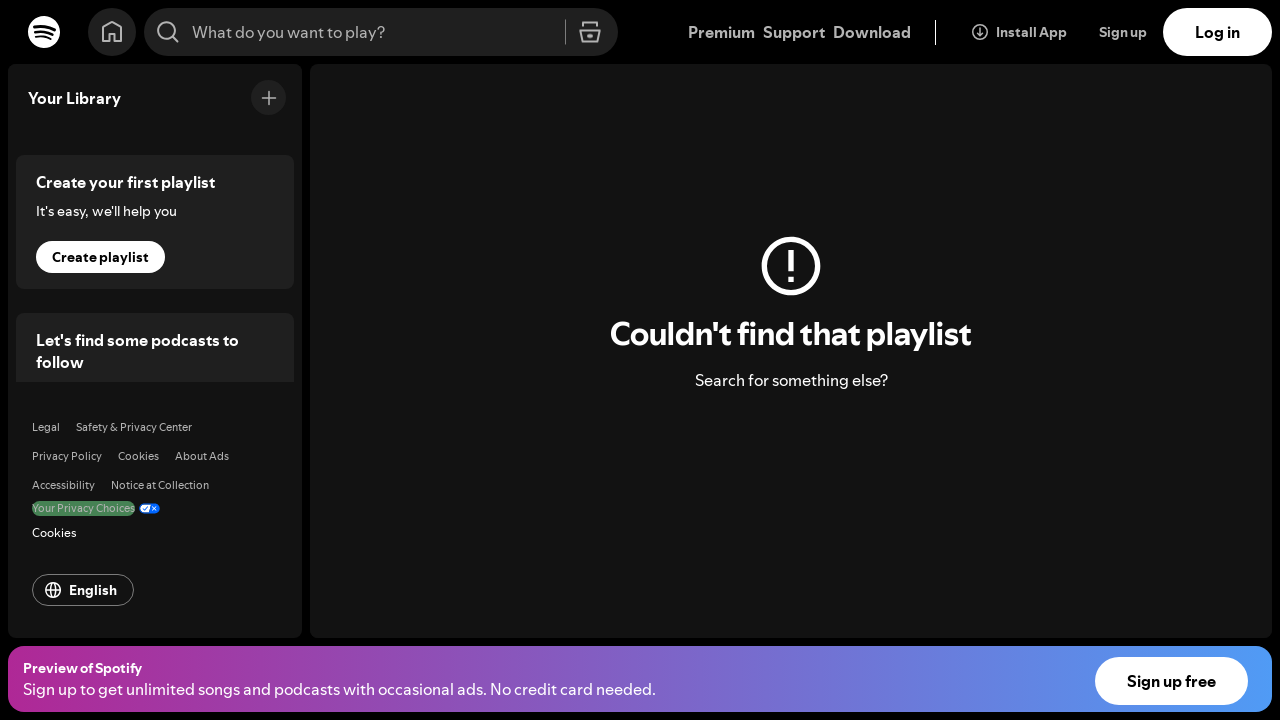